Tests date picker functionality by clearing the current date and entering a new date that is 10 days from today

Starting URL: https://demoqa.com/date-picker

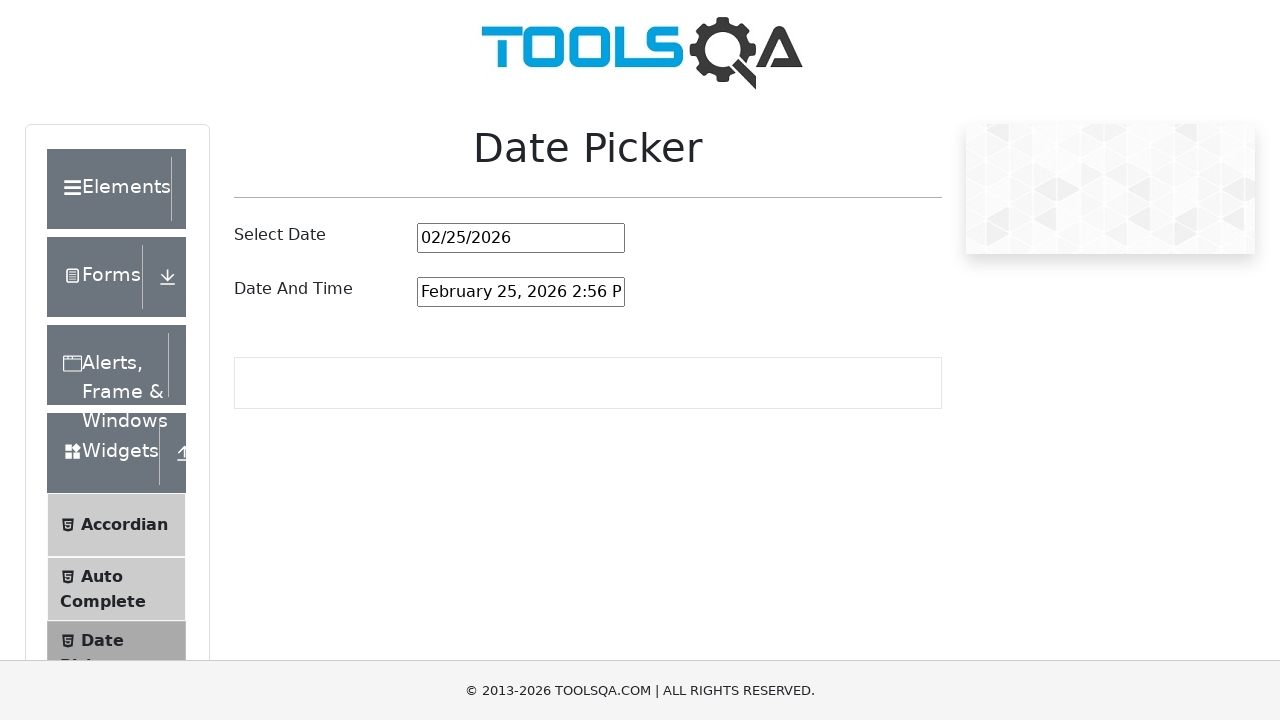

Located the date picker input field
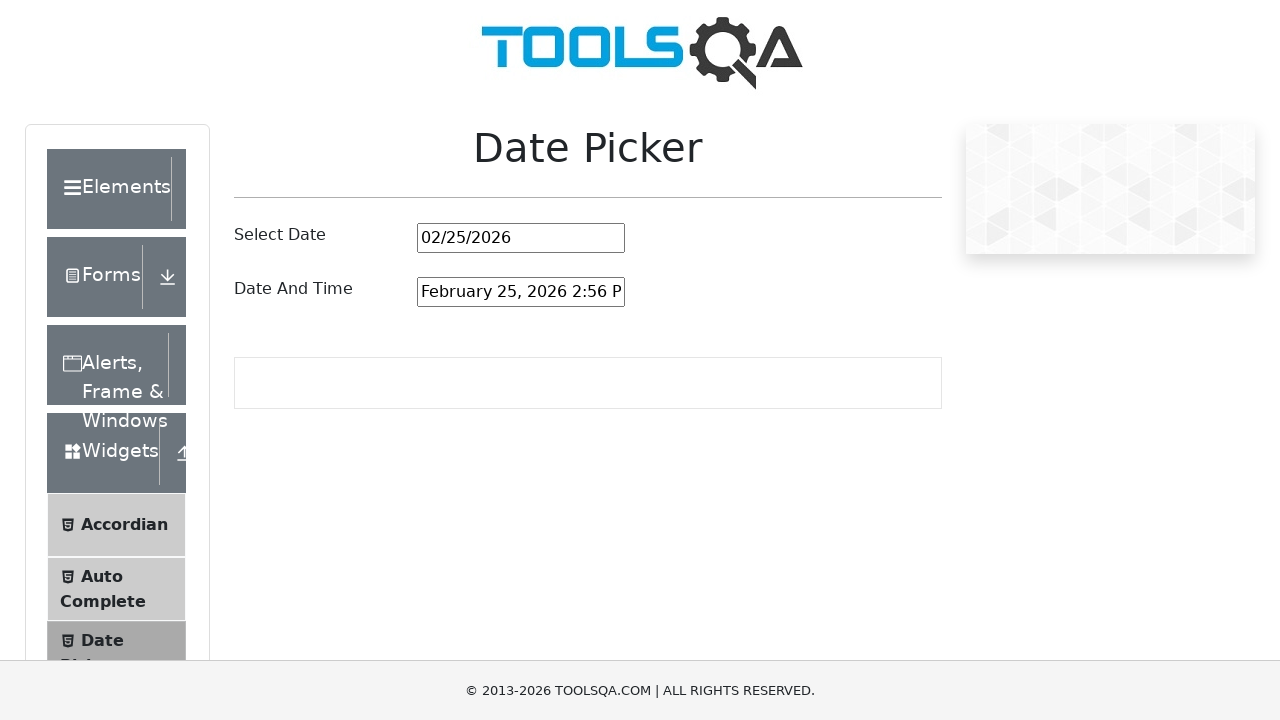

Pressed Backspace to clear date (attempt 1/10) on input#datePickerMonthYearInput
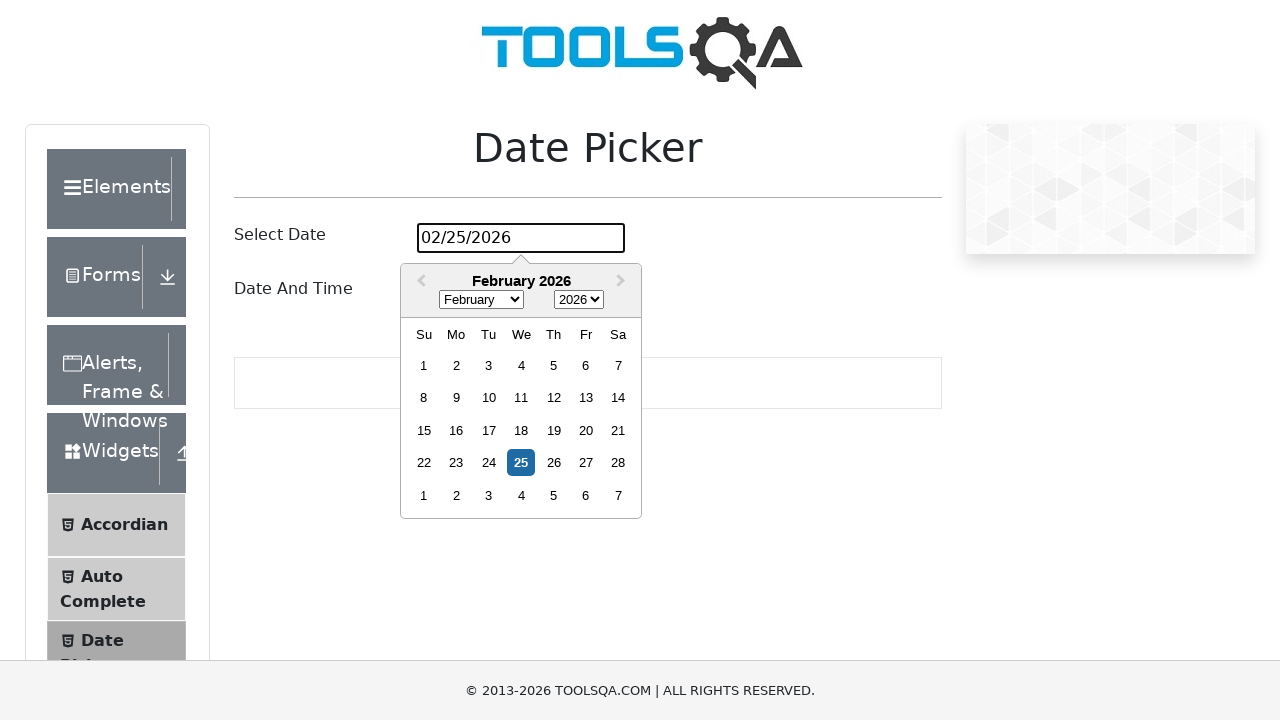

Pressed Backspace to clear date (attempt 2/10) on input#datePickerMonthYearInput
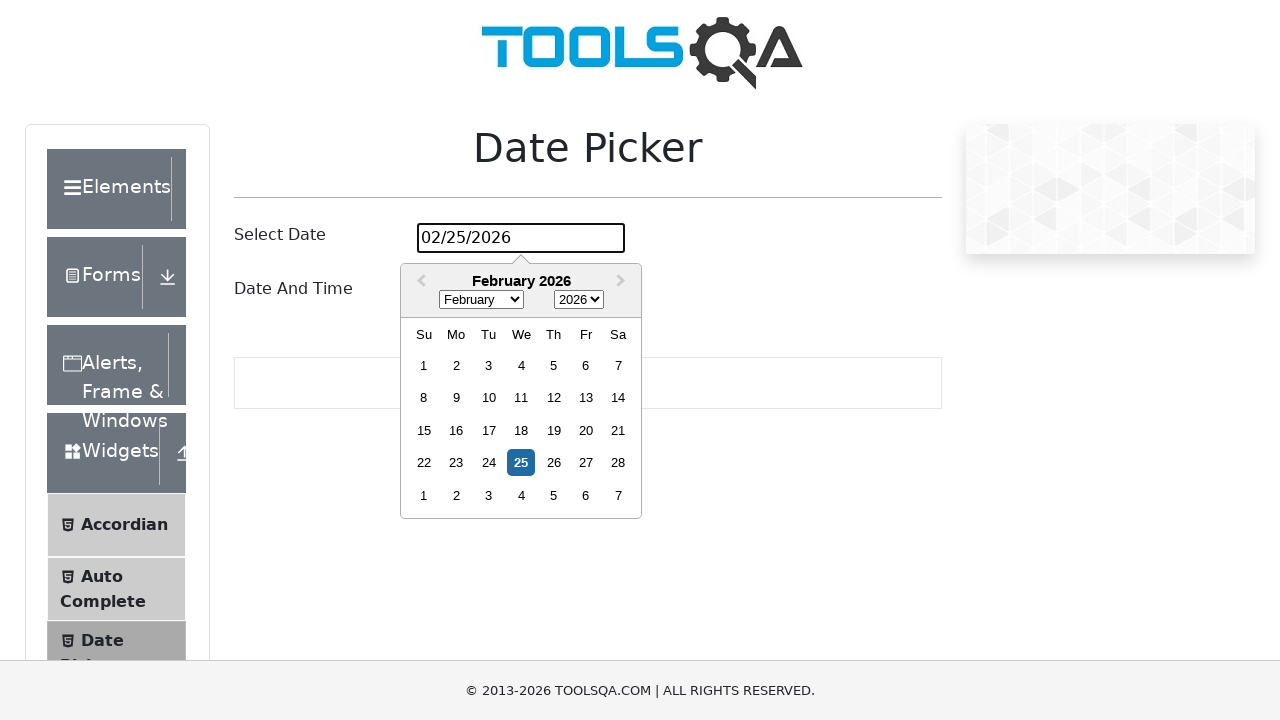

Pressed Backspace to clear date (attempt 3/10) on input#datePickerMonthYearInput
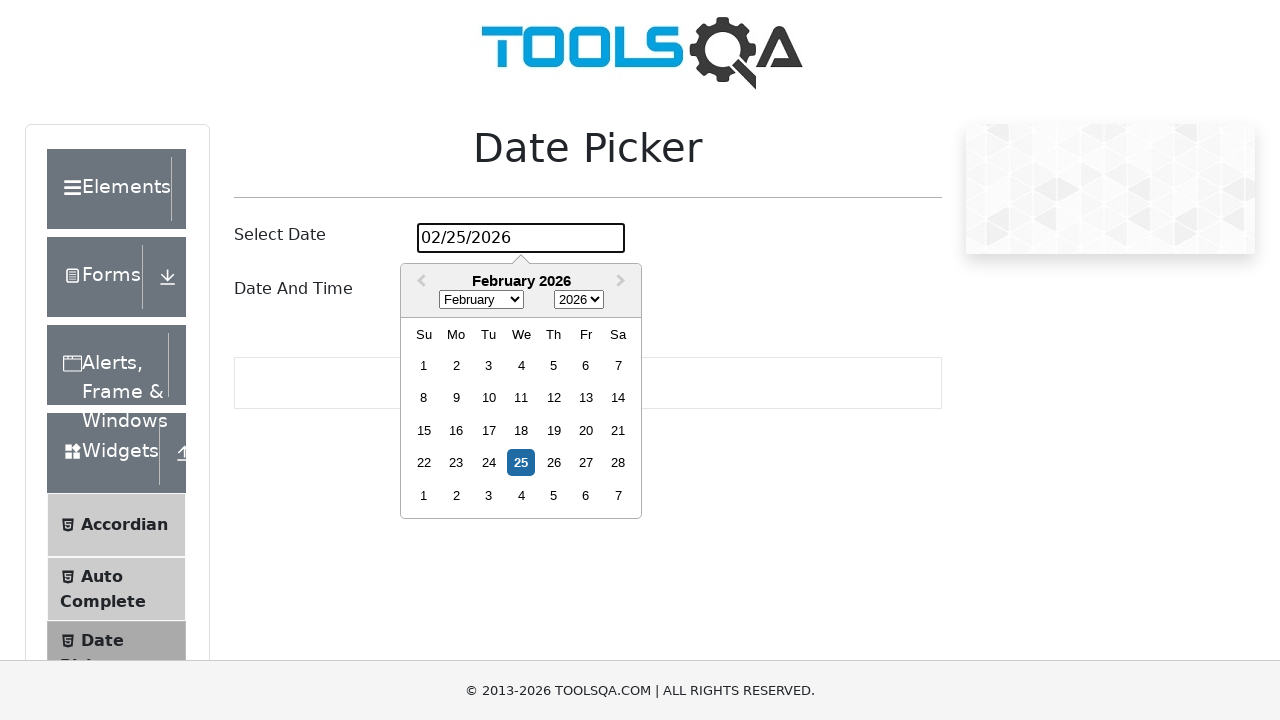

Pressed Backspace to clear date (attempt 4/10) on input#datePickerMonthYearInput
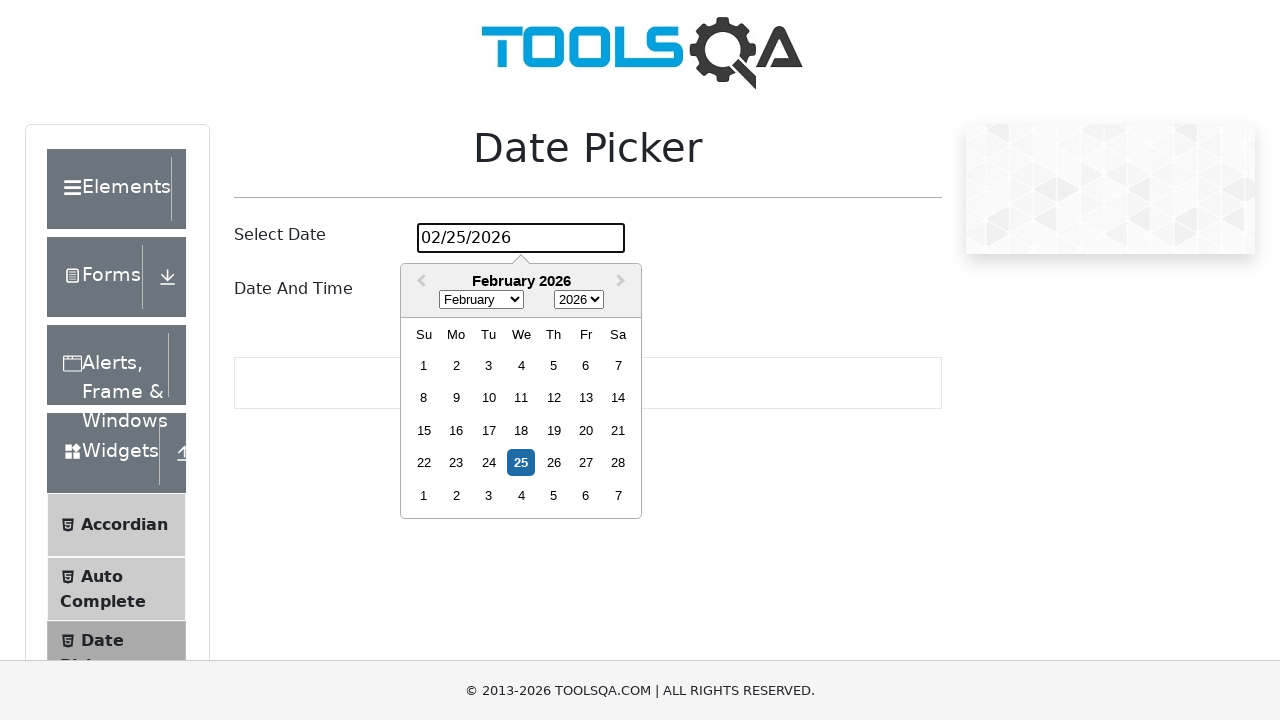

Pressed Backspace to clear date (attempt 5/10) on input#datePickerMonthYearInput
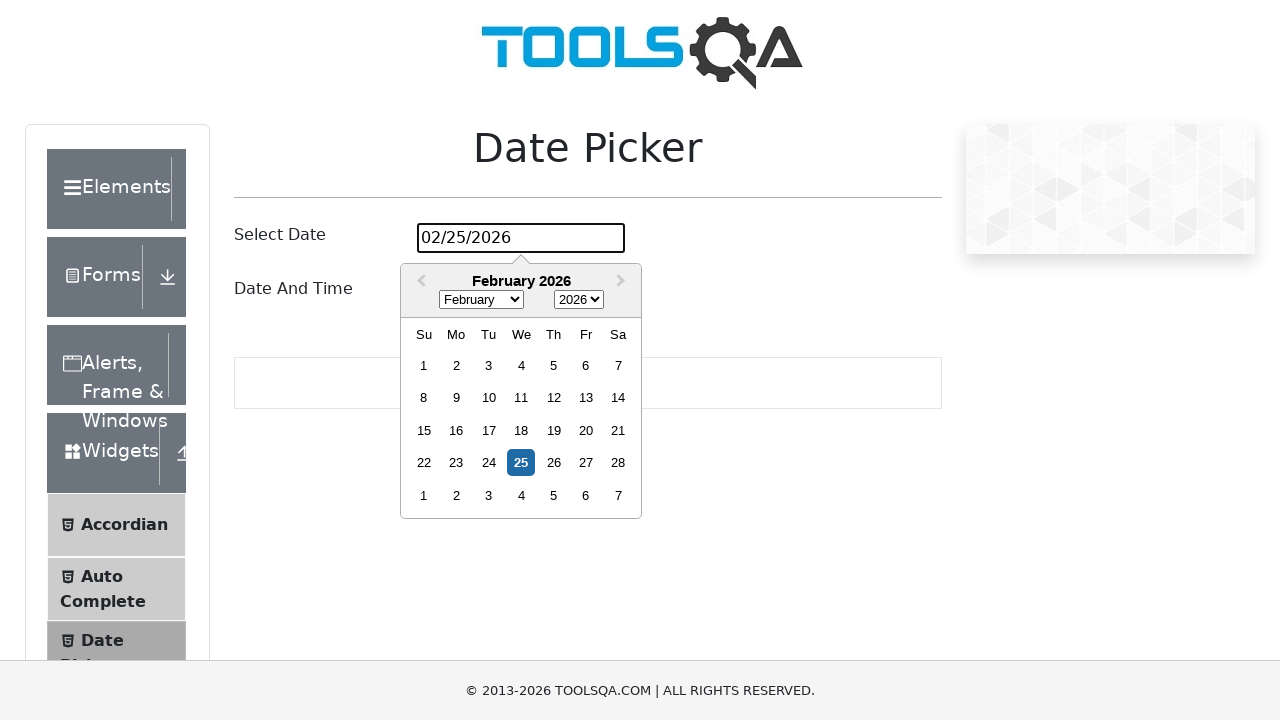

Pressed Backspace to clear date (attempt 6/10) on input#datePickerMonthYearInput
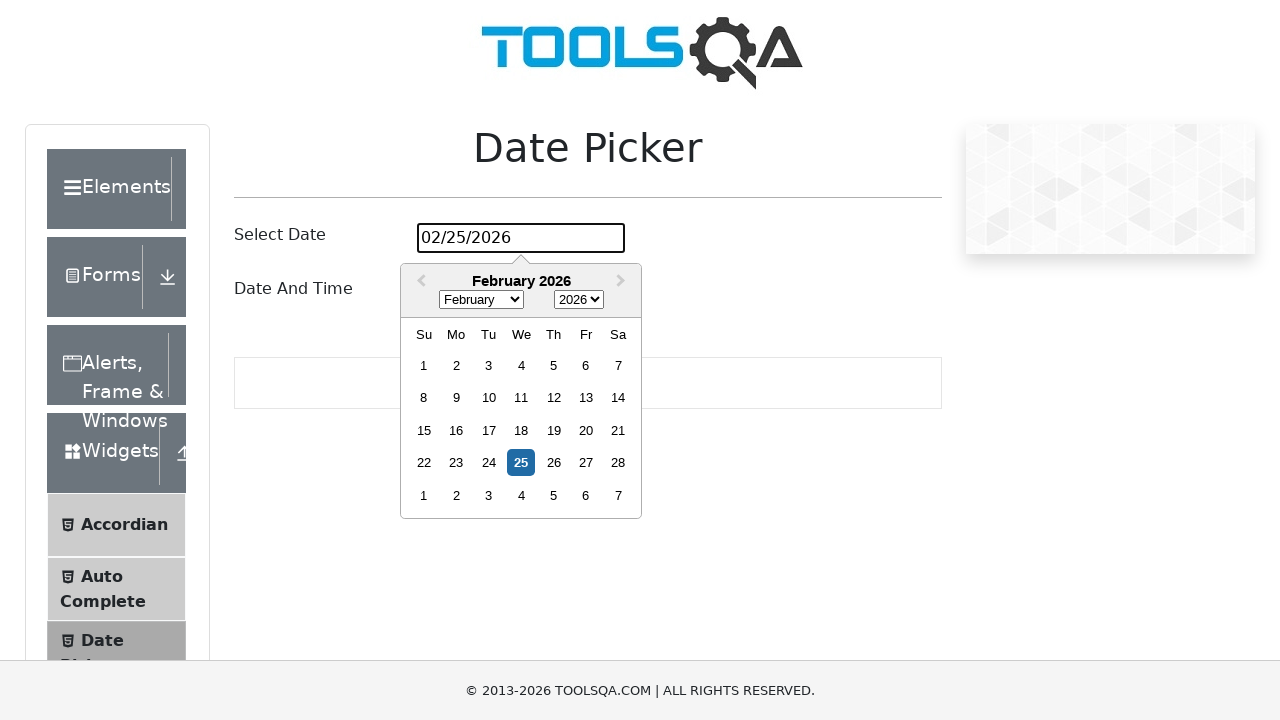

Pressed Backspace to clear date (attempt 7/10) on input#datePickerMonthYearInput
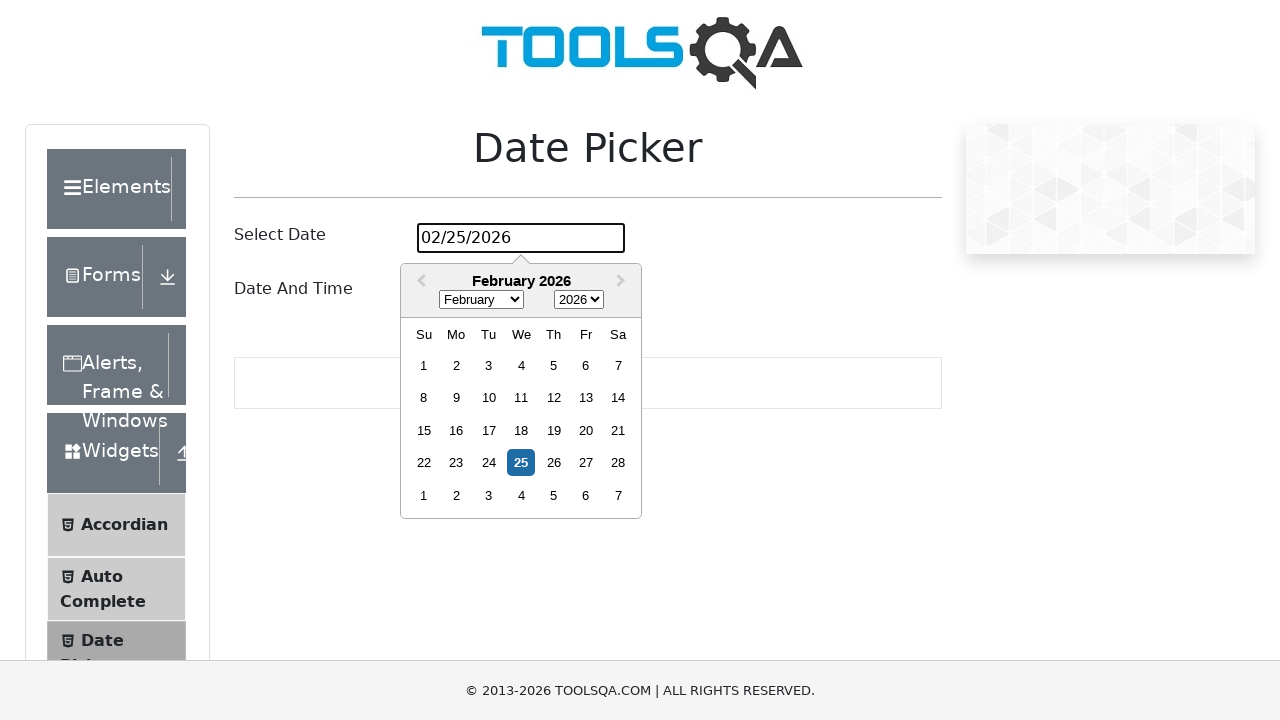

Pressed Backspace to clear date (attempt 8/10) on input#datePickerMonthYearInput
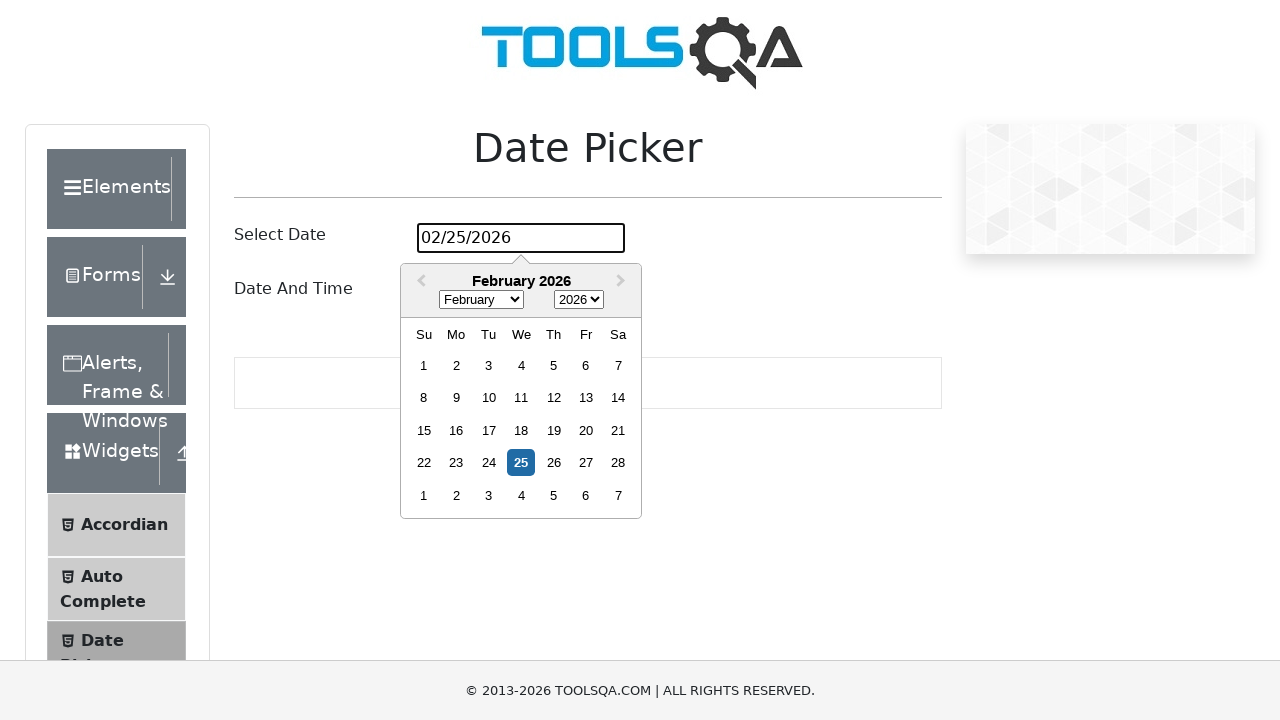

Pressed Backspace to clear date (attempt 9/10) on input#datePickerMonthYearInput
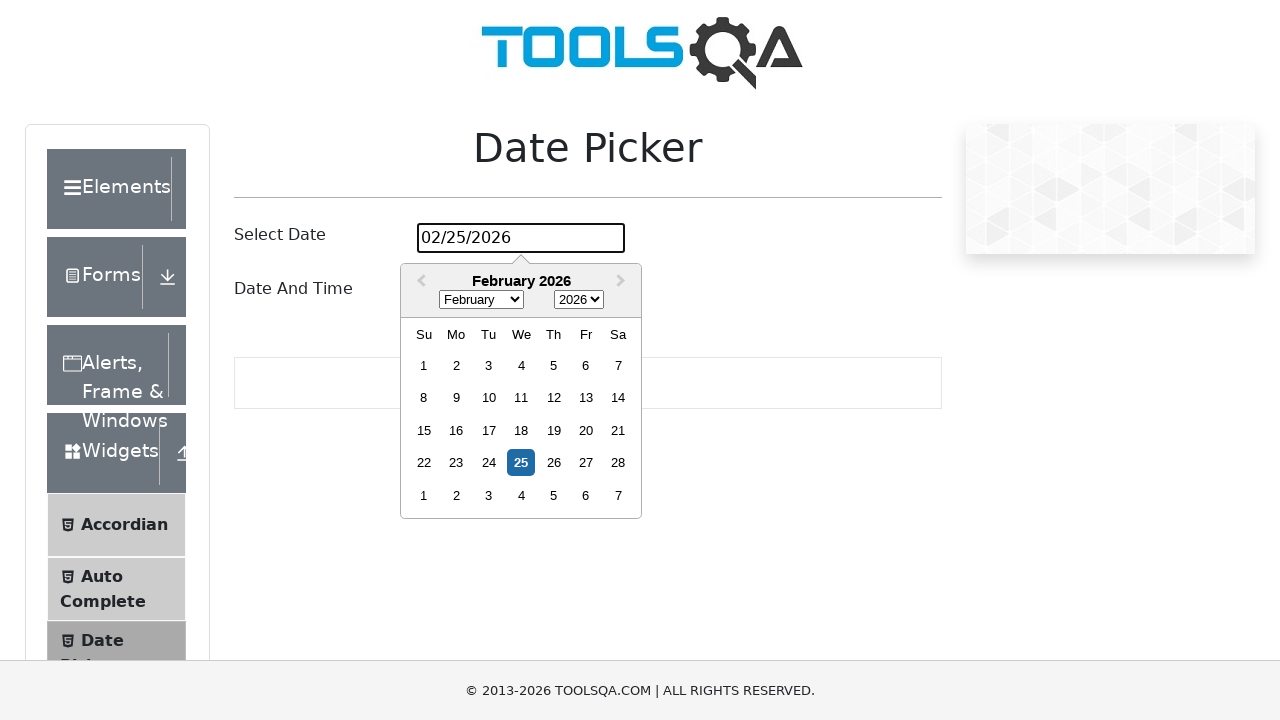

Pressed Backspace to clear date (attempt 10/10) on input#datePickerMonthYearInput
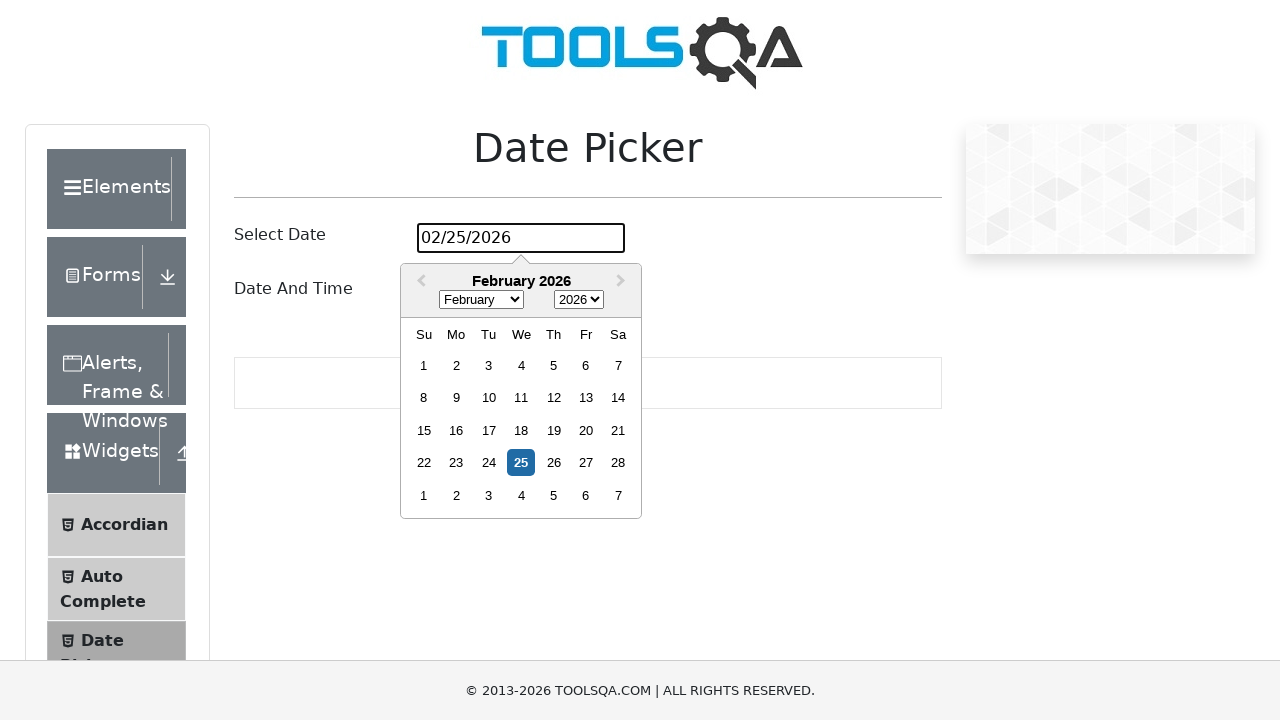

Filled date picker with new date: 02/9/26 on input#datePickerMonthYearInput
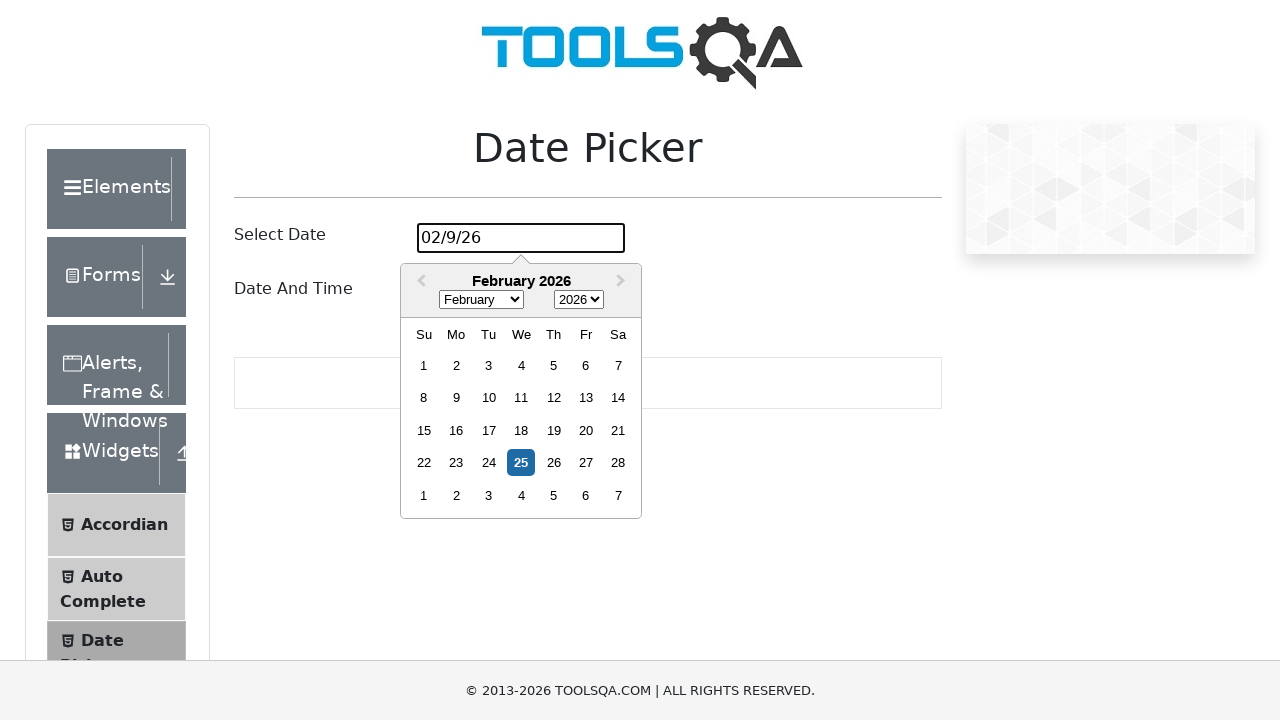

Waited 1000ms for date to be applied
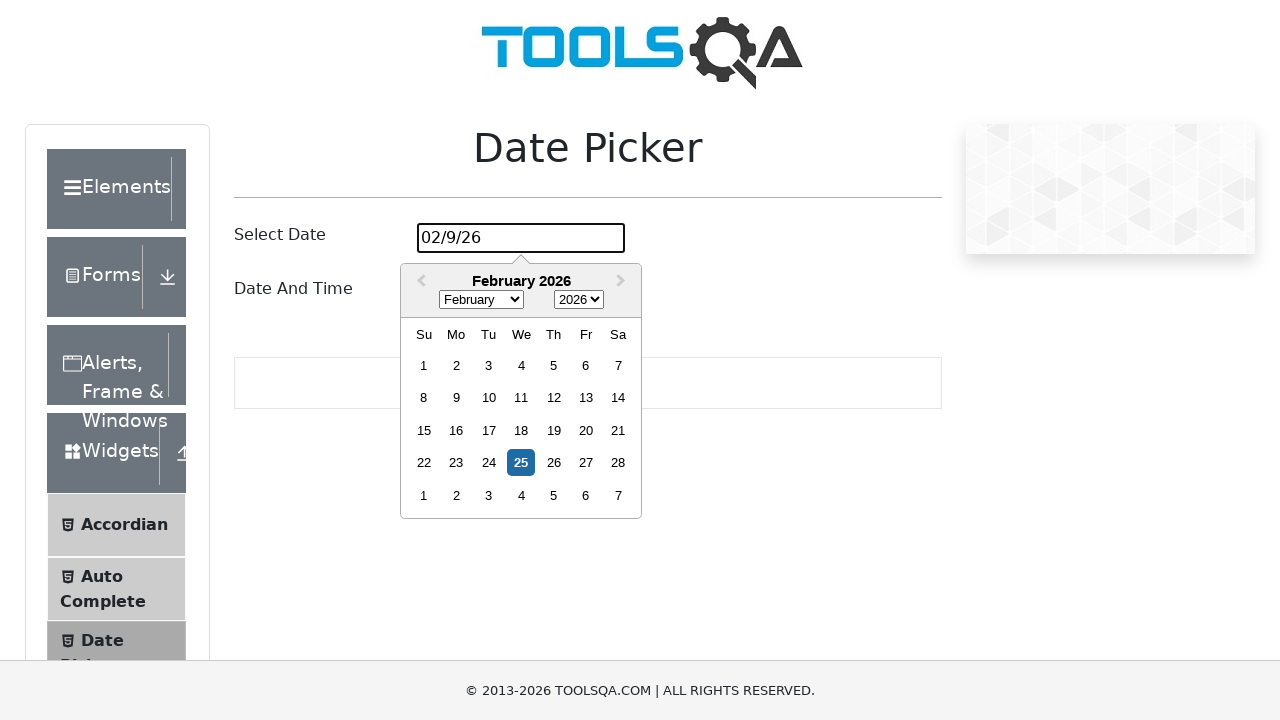

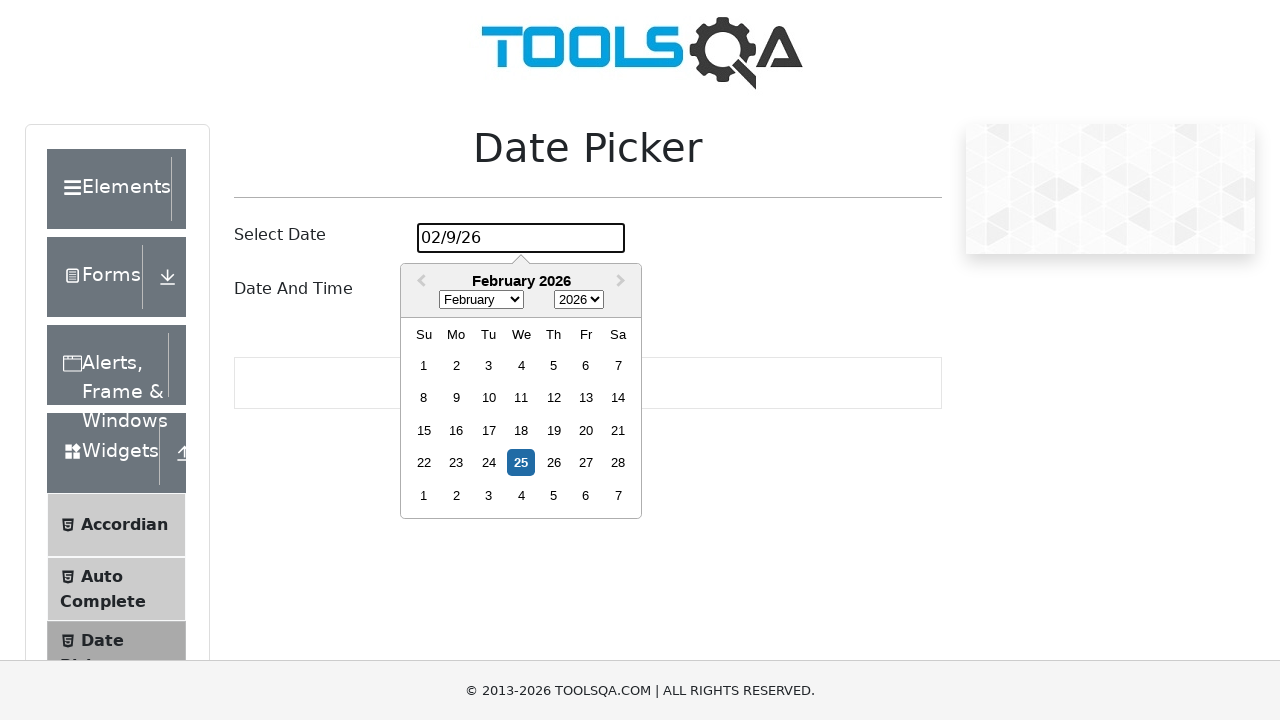